Tests browser window resizing functionality by changing the browser window dimensions

Starting URL: https://artoftesting.com/selenium-tutorial

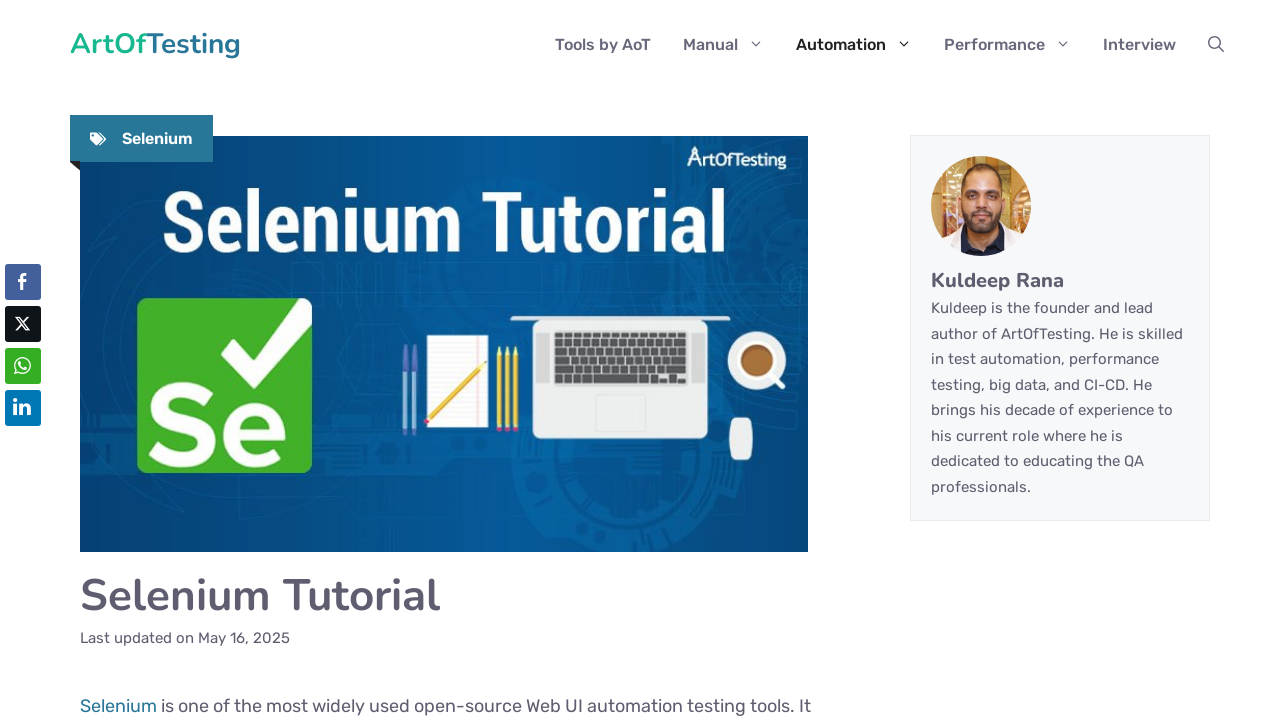

Retrieved current viewport size
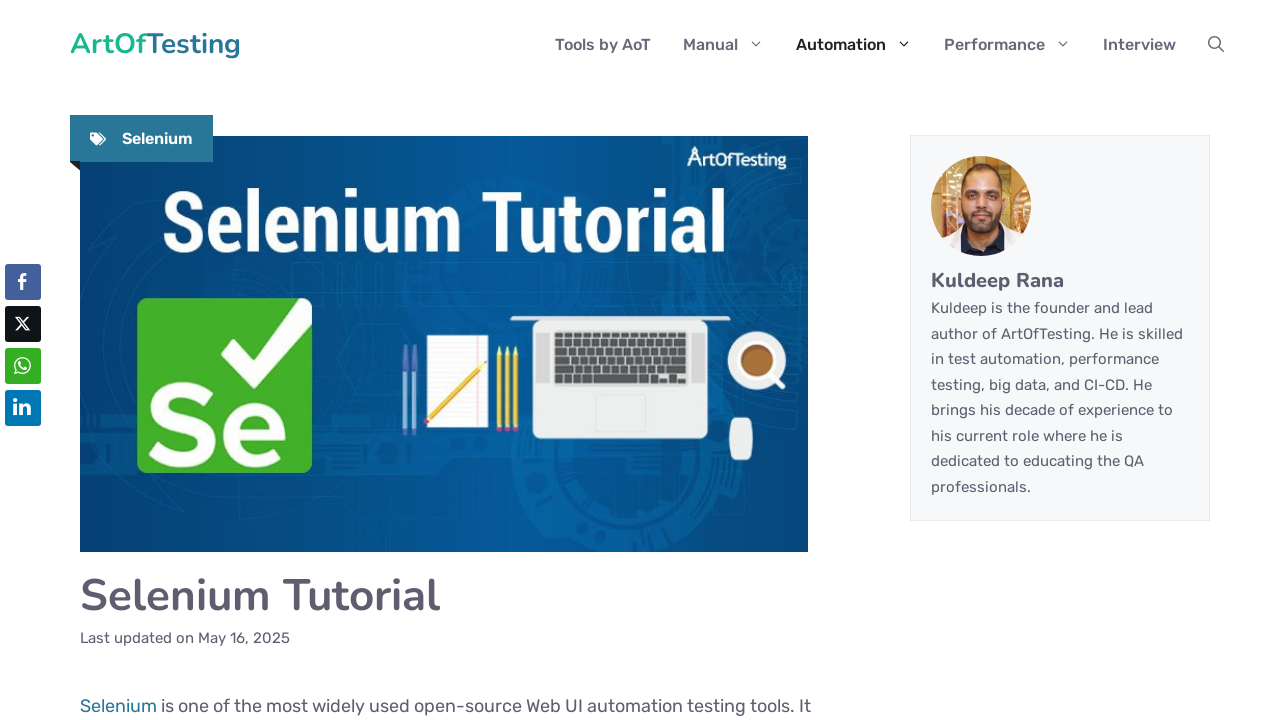

Set viewport size to 1000x200 pixels
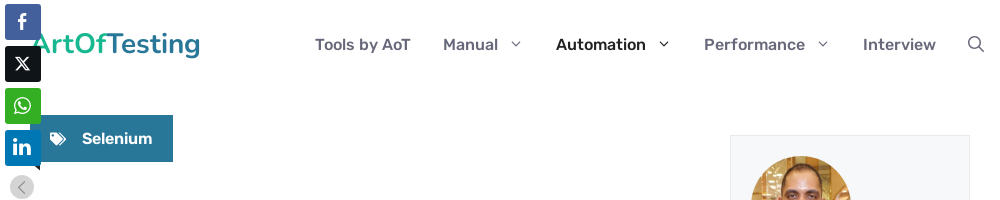

Verified new viewport size after resize
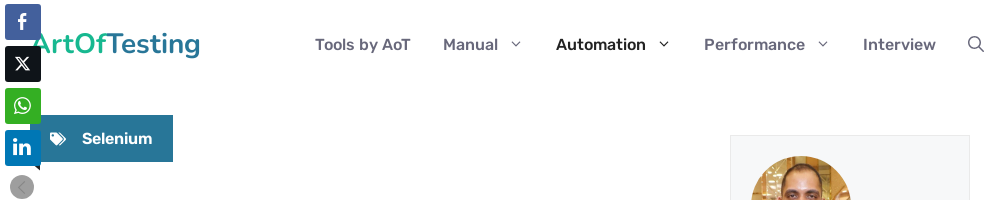

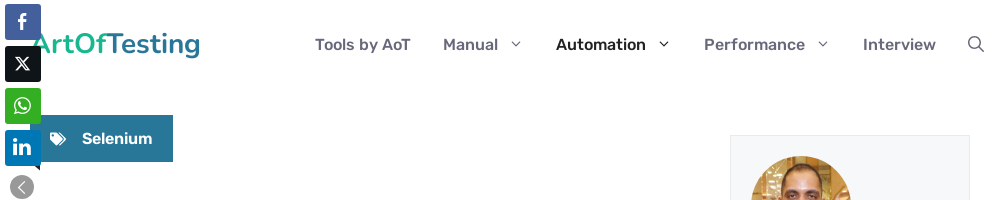